Fills out a simple form with personal information (first name, last name, city, and country) and submits it

Starting URL: http://suninjuly.github.io/simple_form_find_task.html

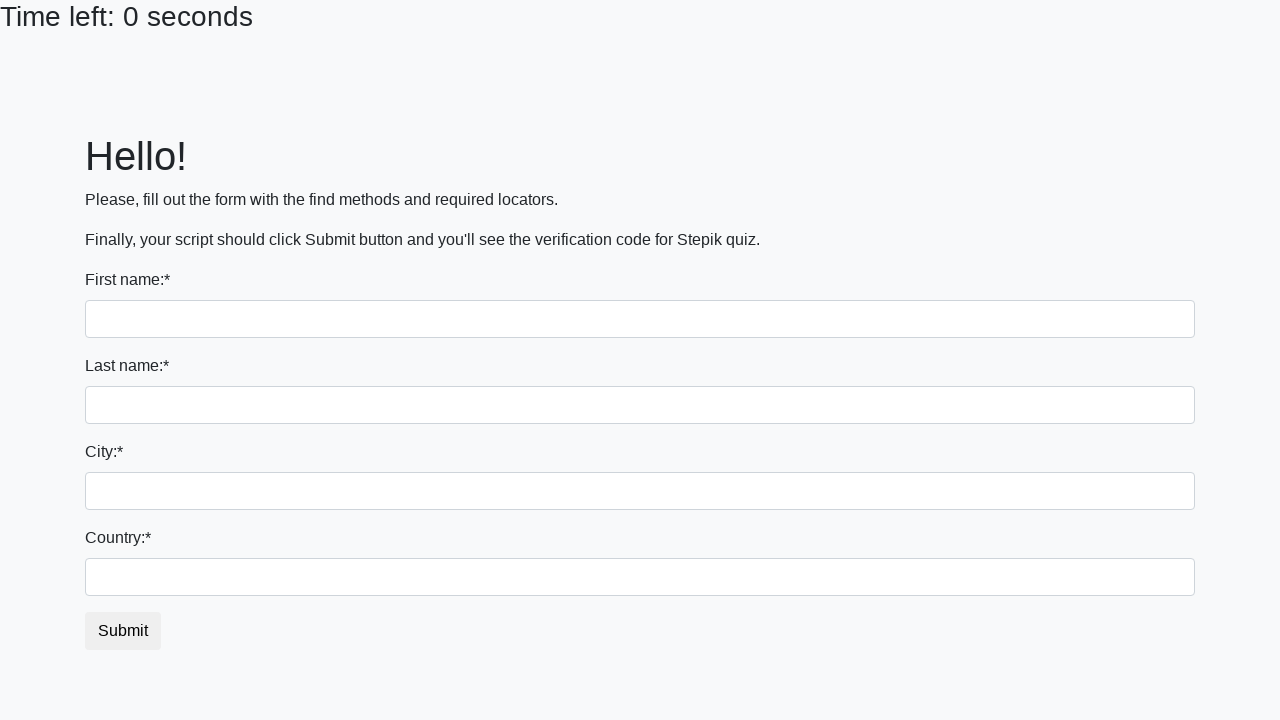

Filled first name field with 'Ivan' on input
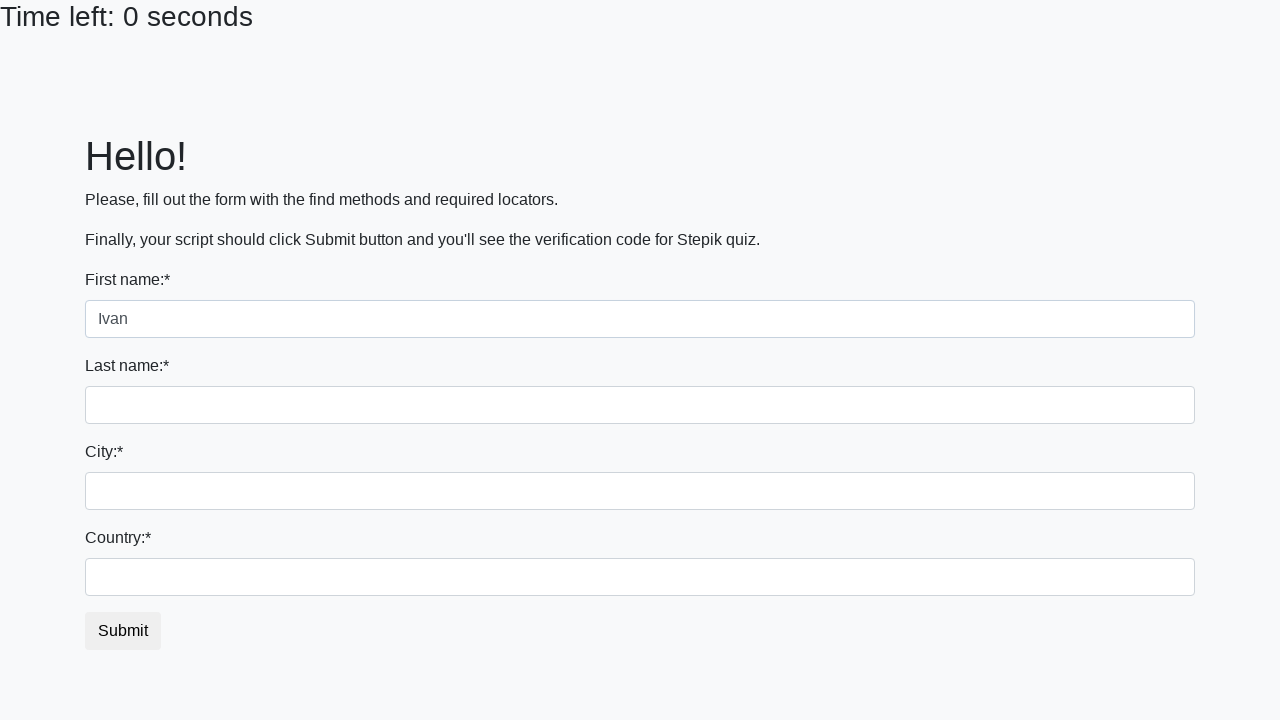

Filled last name field with 'Petrov' on input[name='last_name']
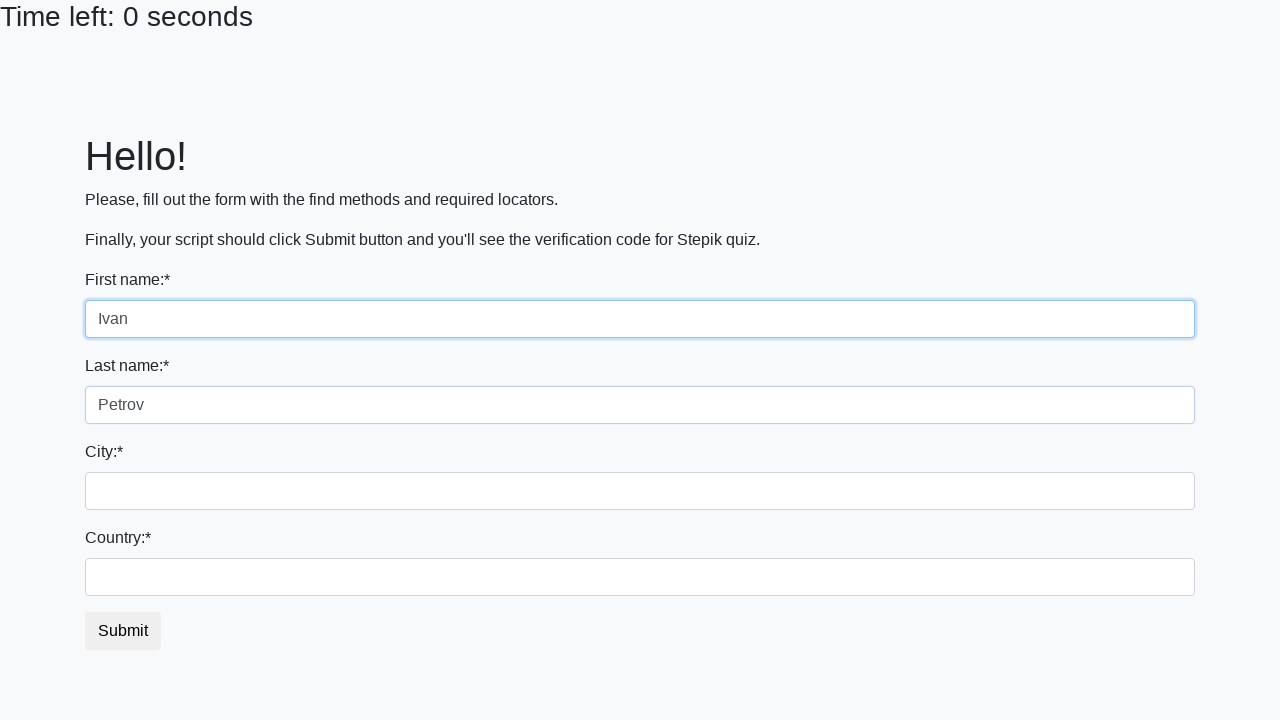

Filled city field with 'Smolensk' on .city
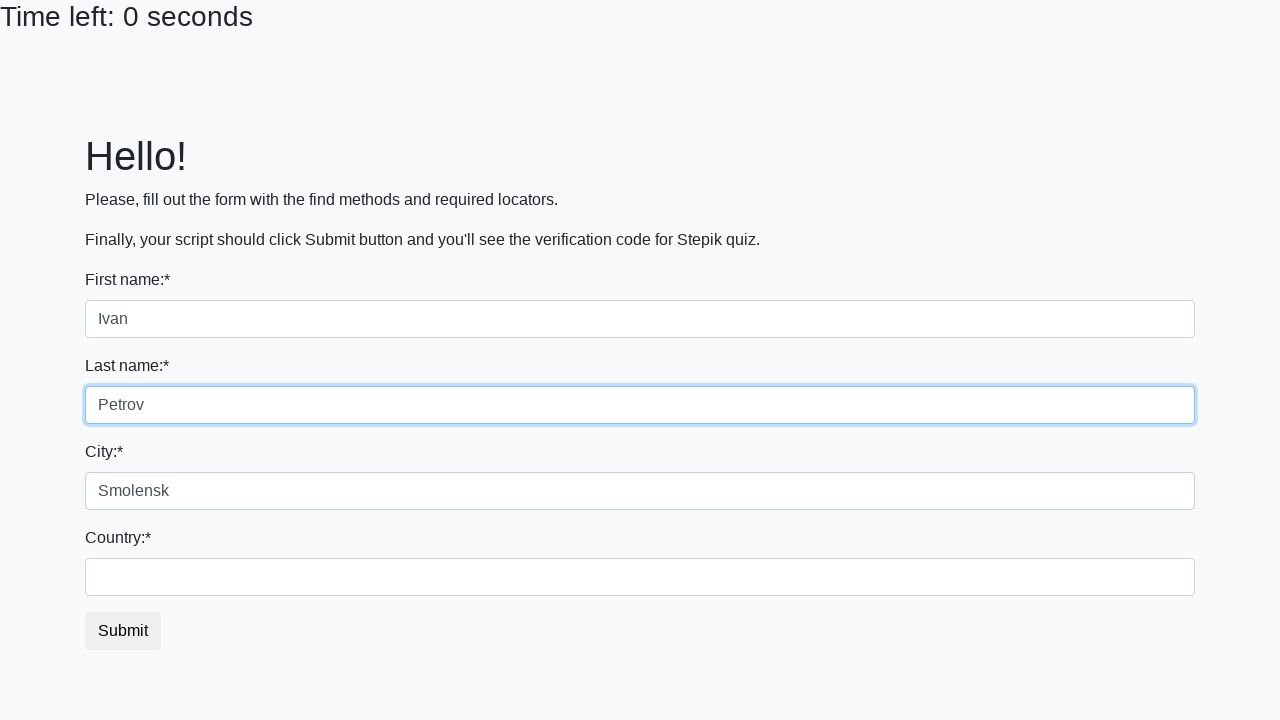

Filled country field with 'Russia' on #country
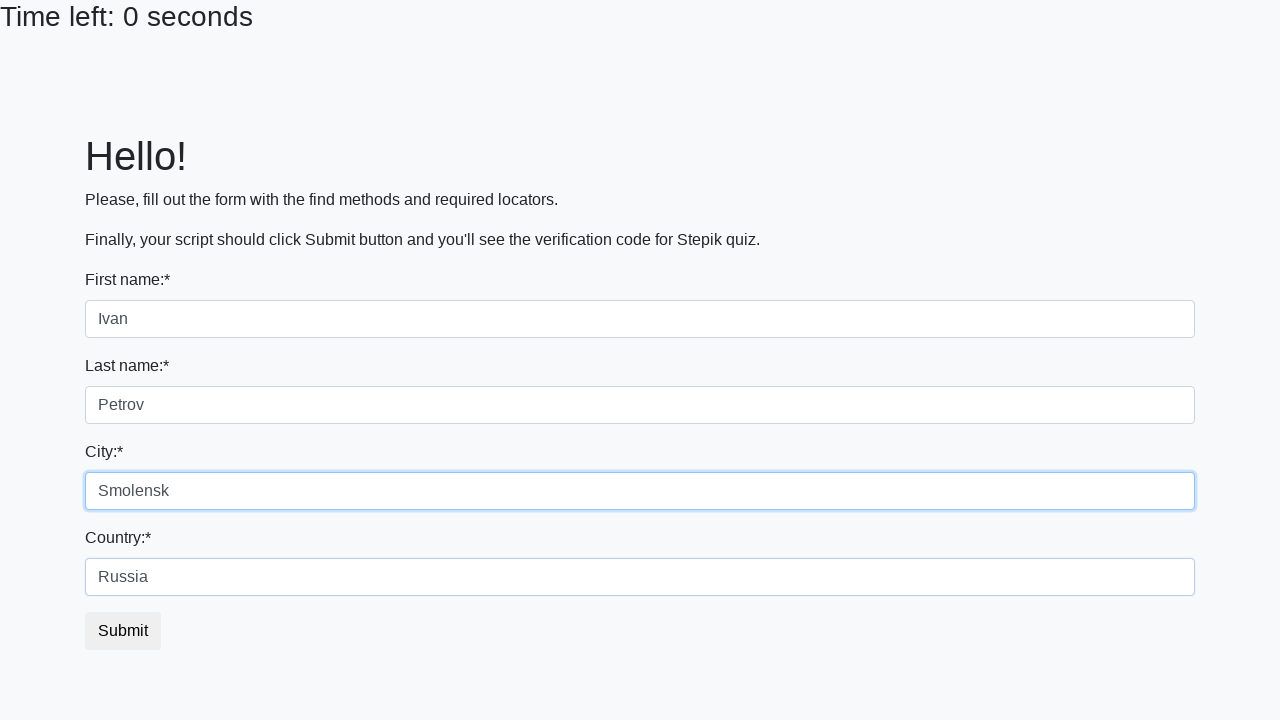

Clicked submit button to submit the form at (123, 631) on #submit_button
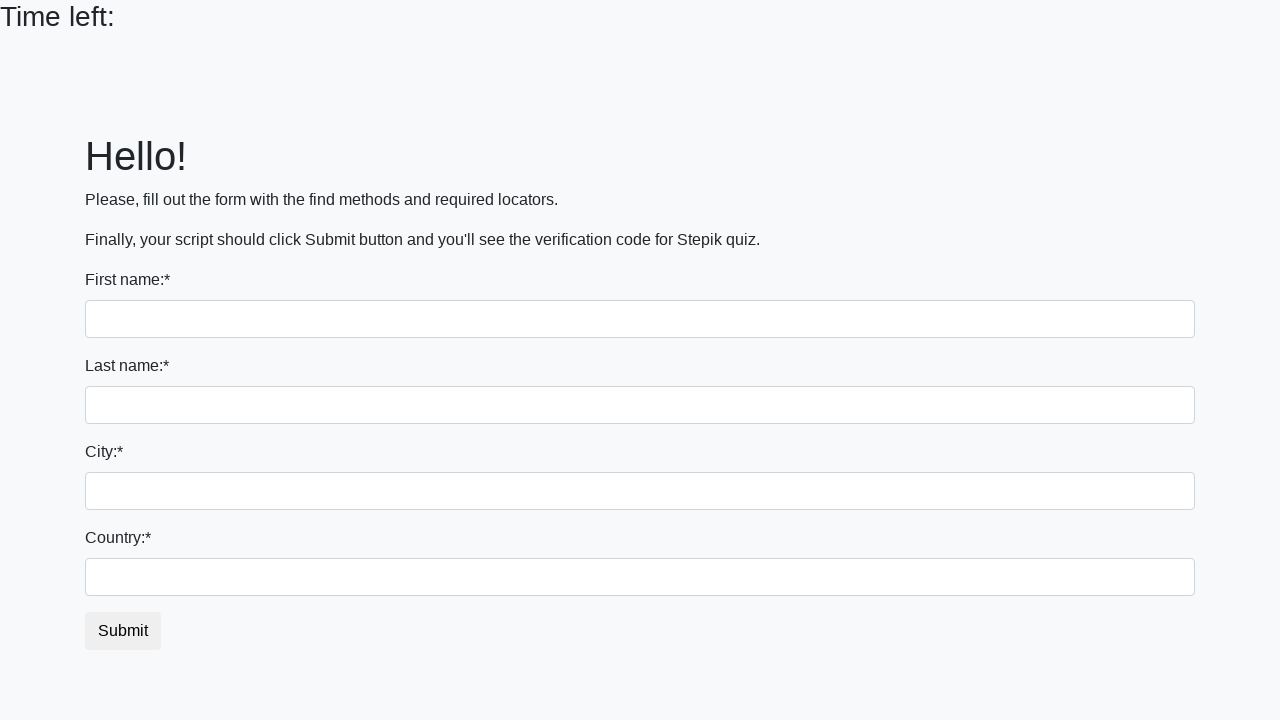

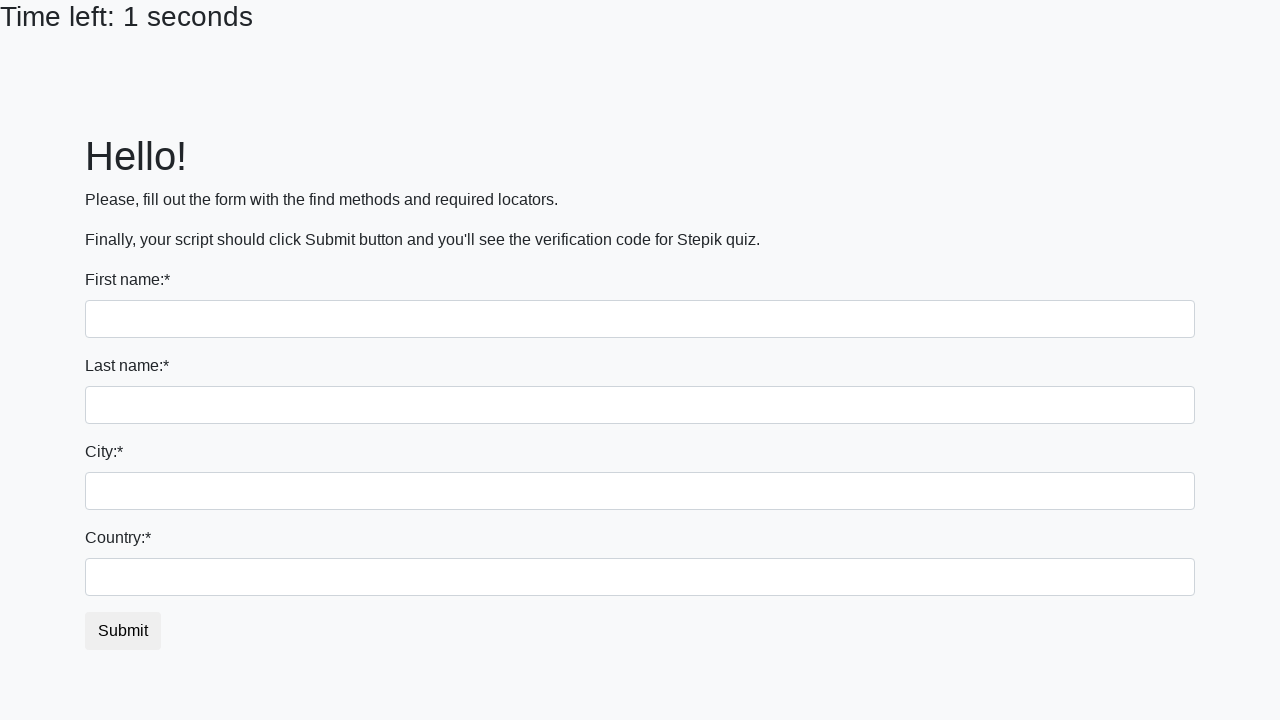